Tests table sorting on the second table with helpful class attributes by clicking the "Due" column header using class selectors

Starting URL: http://the-internet.herokuapp.com/tables

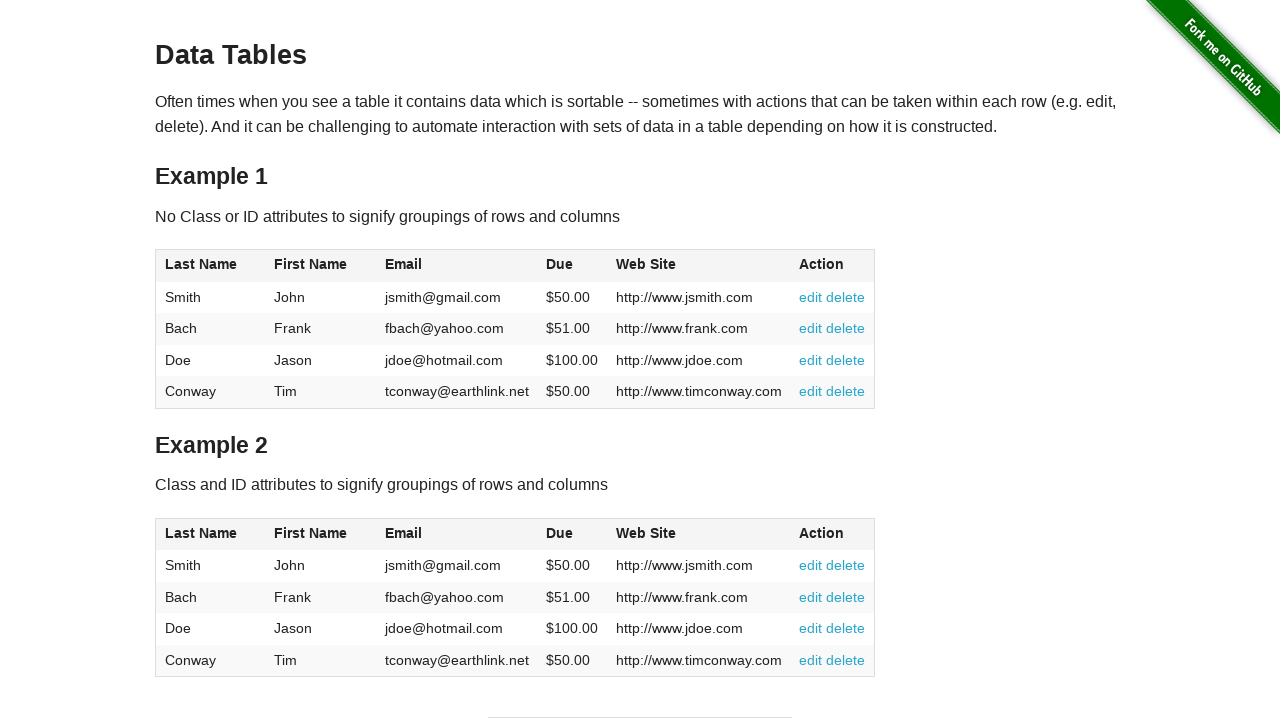

Clicked the 'Due' column header in the second table using .dues class selector at (560, 533) on #table2 thead .dues
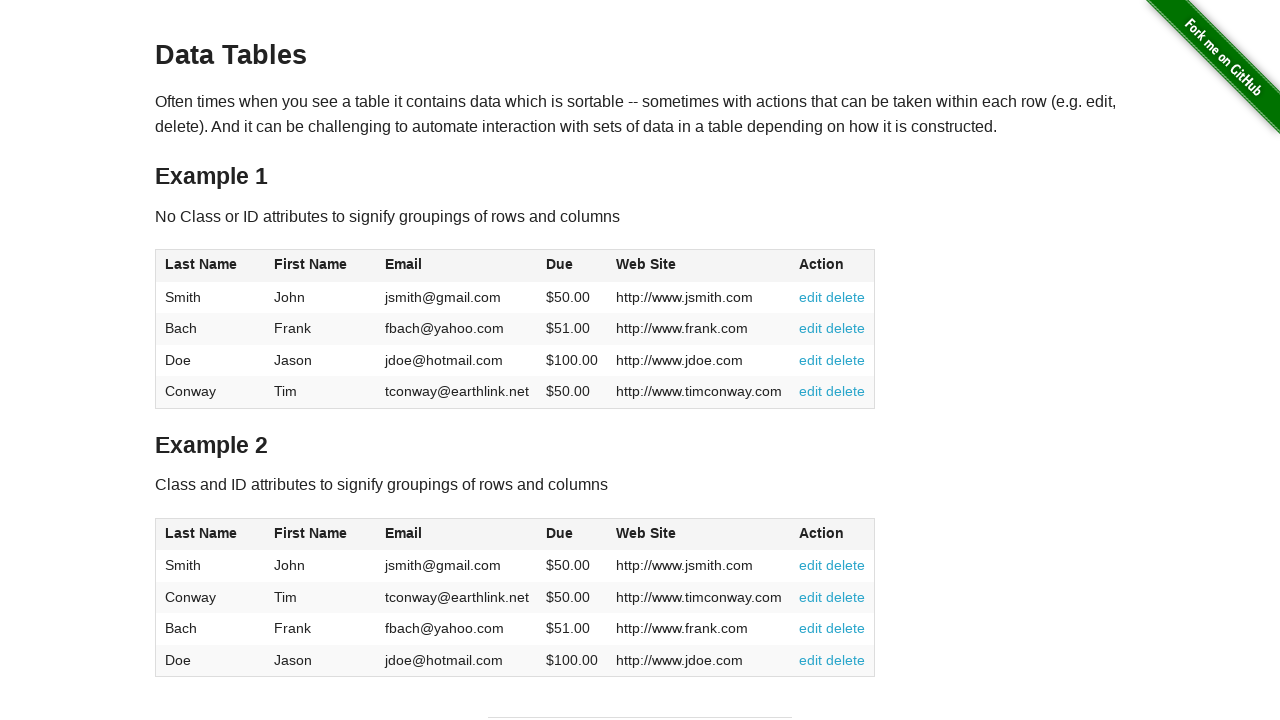

Waited for table to sort and dues column elements to be present in table body
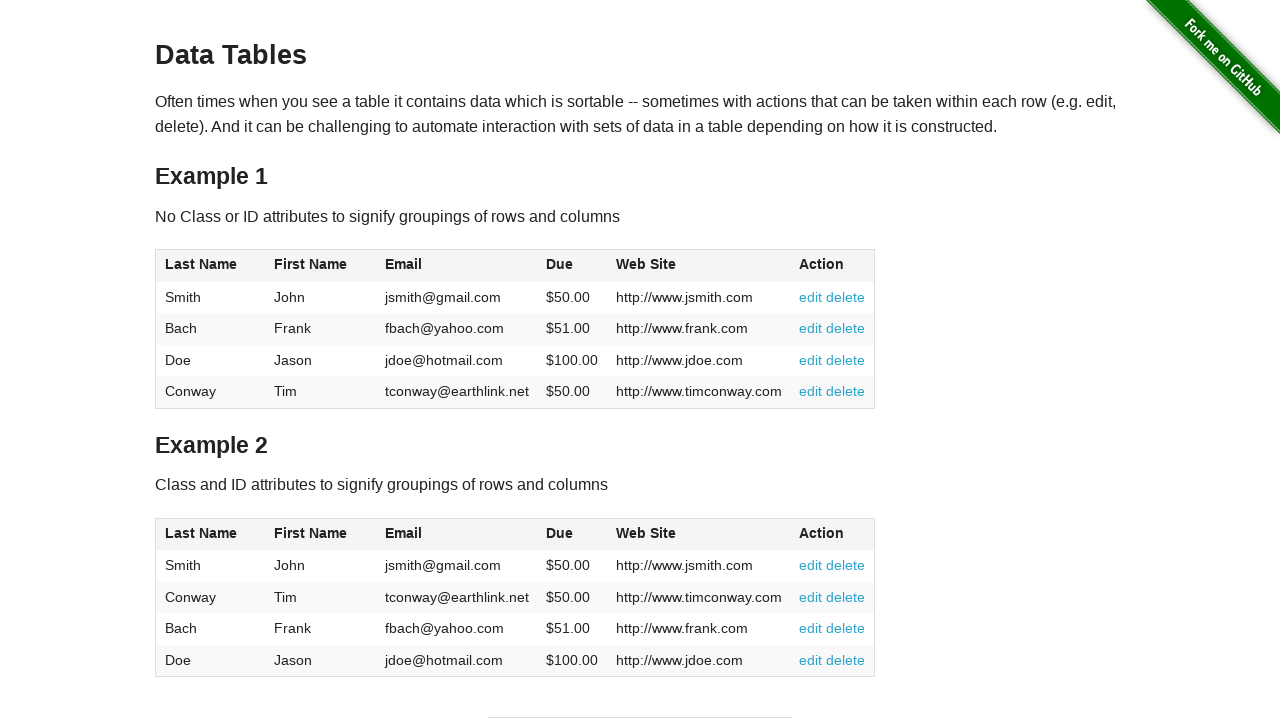

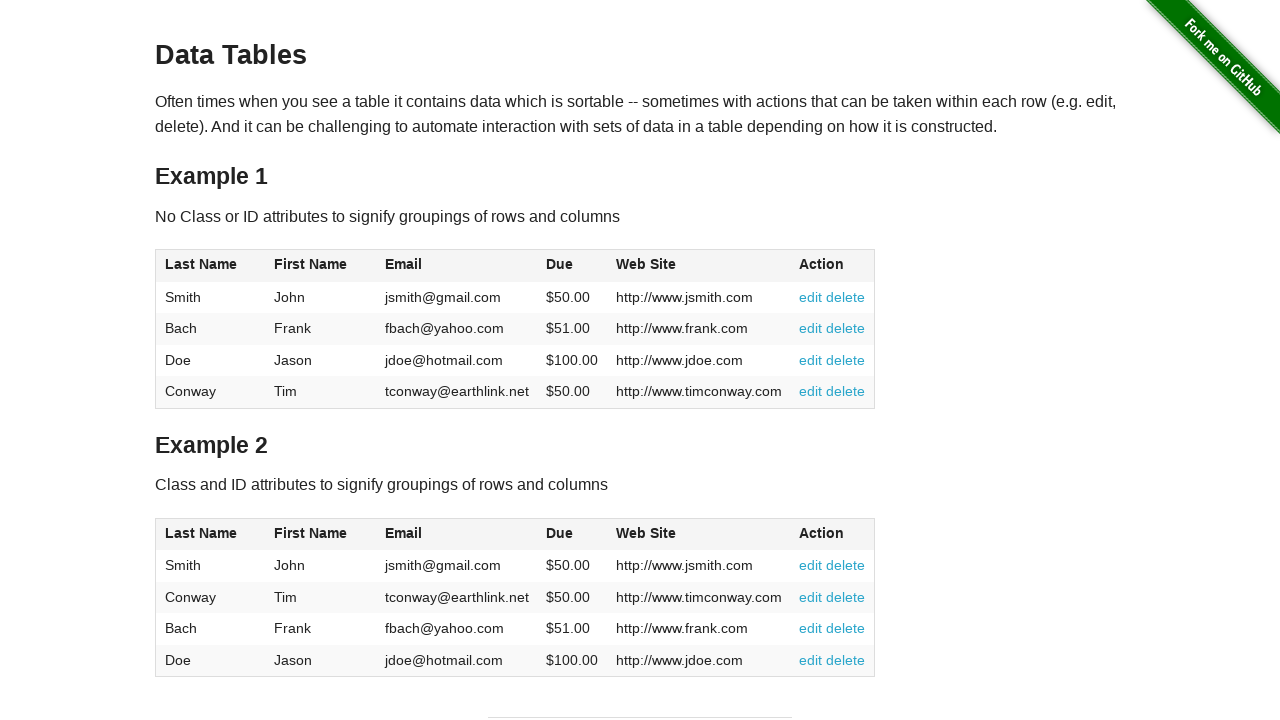